Searches for a product containing "Cucumber" in its name and adds it to the shopping cart

Starting URL: https://rahulshettyacademy.com/seleniumPractise/#/

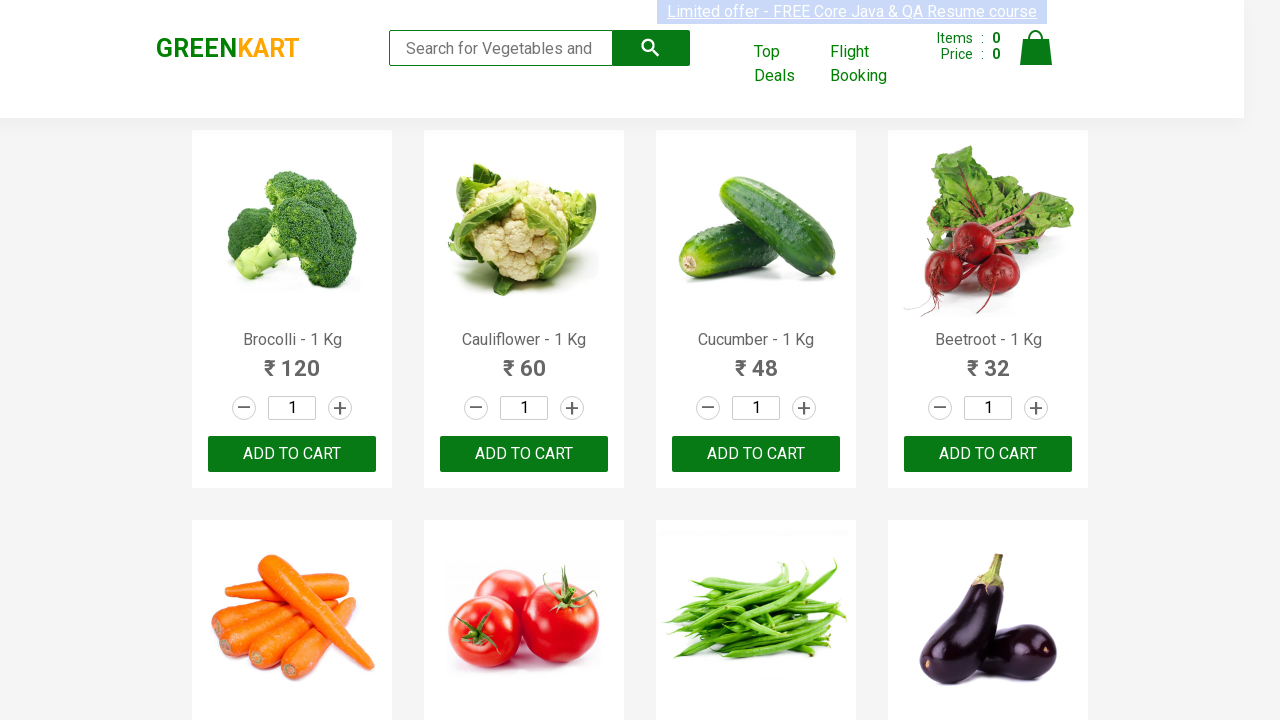

Waited for product list to load
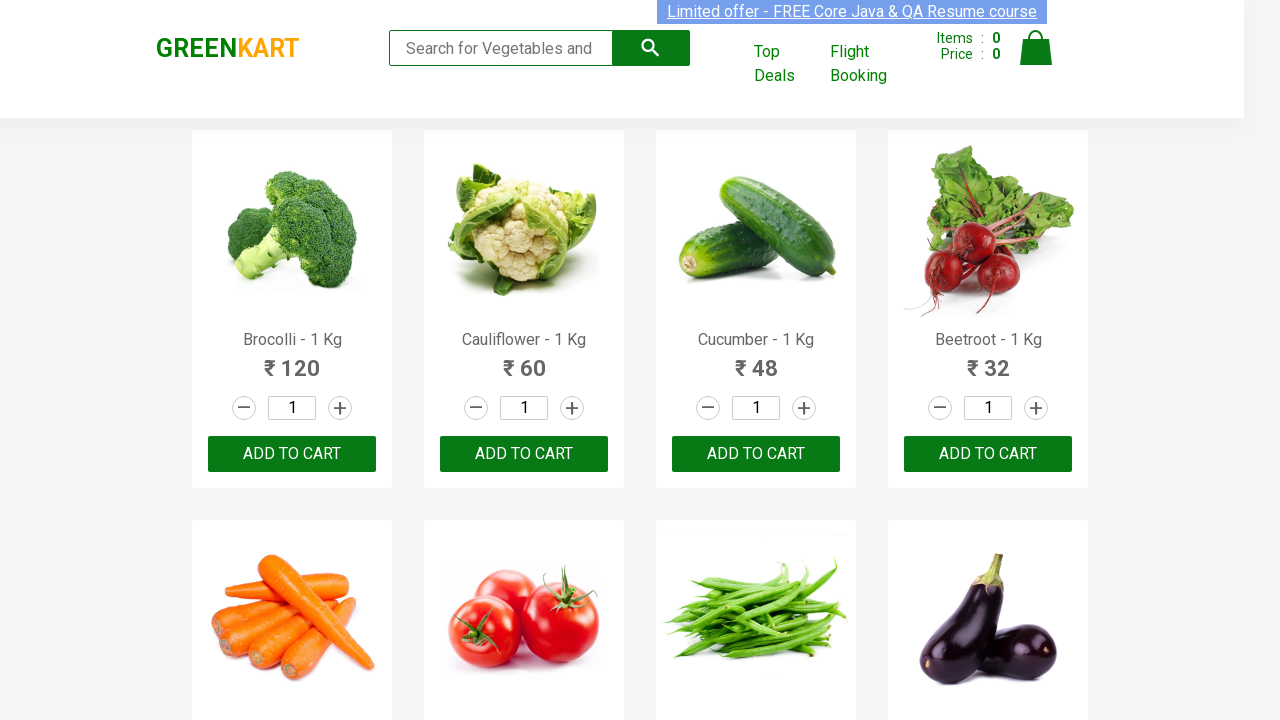

Retrieved all product name elements from page
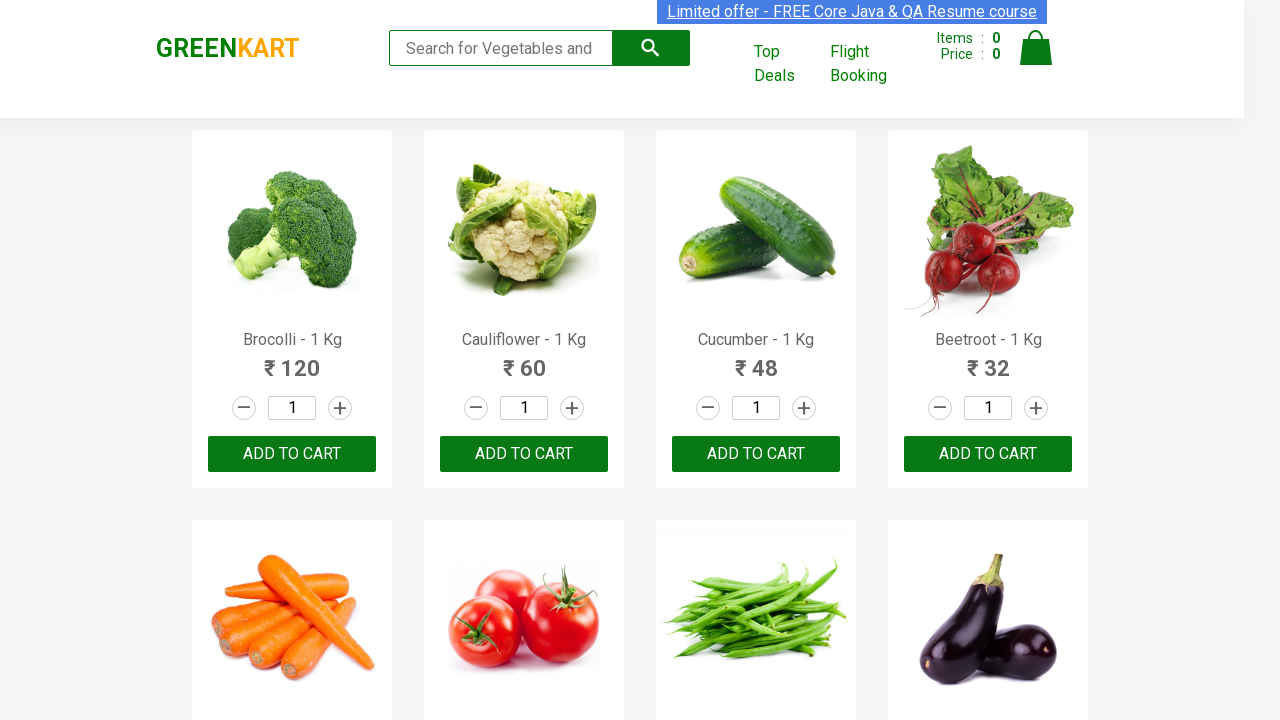

Checked product 1: Brocolli - 1 Kg
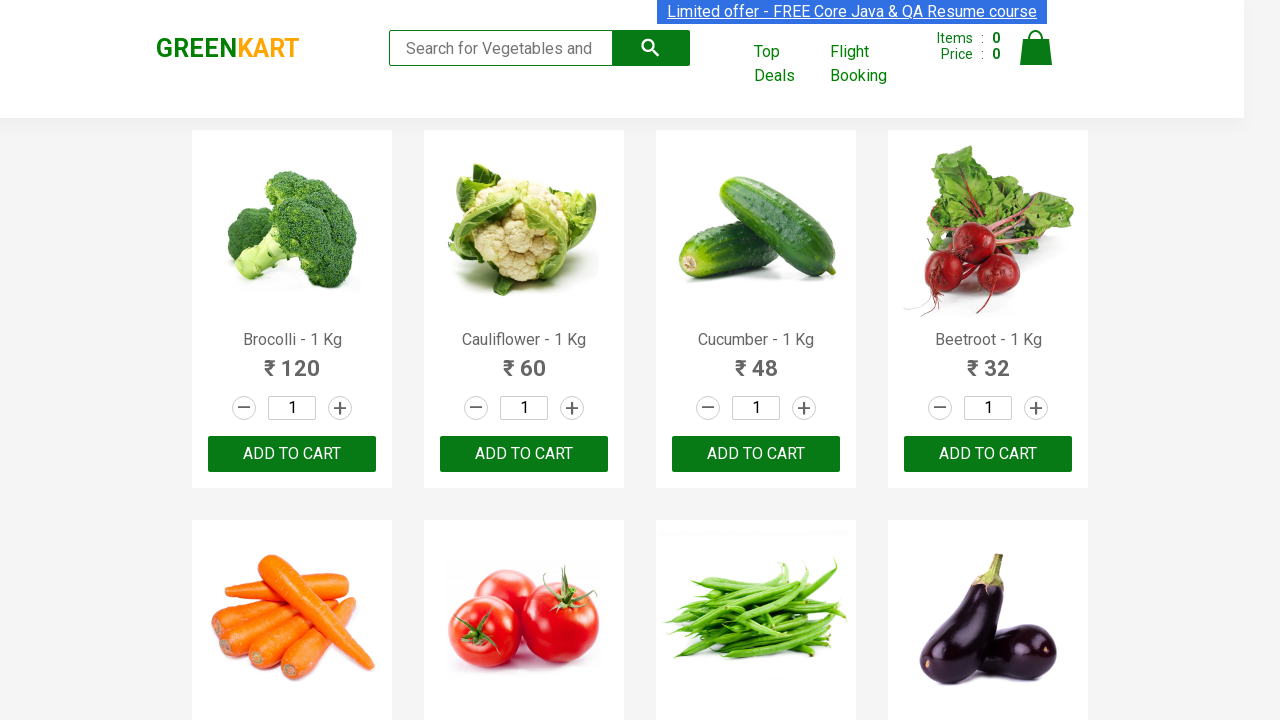

Checked product 2: Cauliflower - 1 Kg
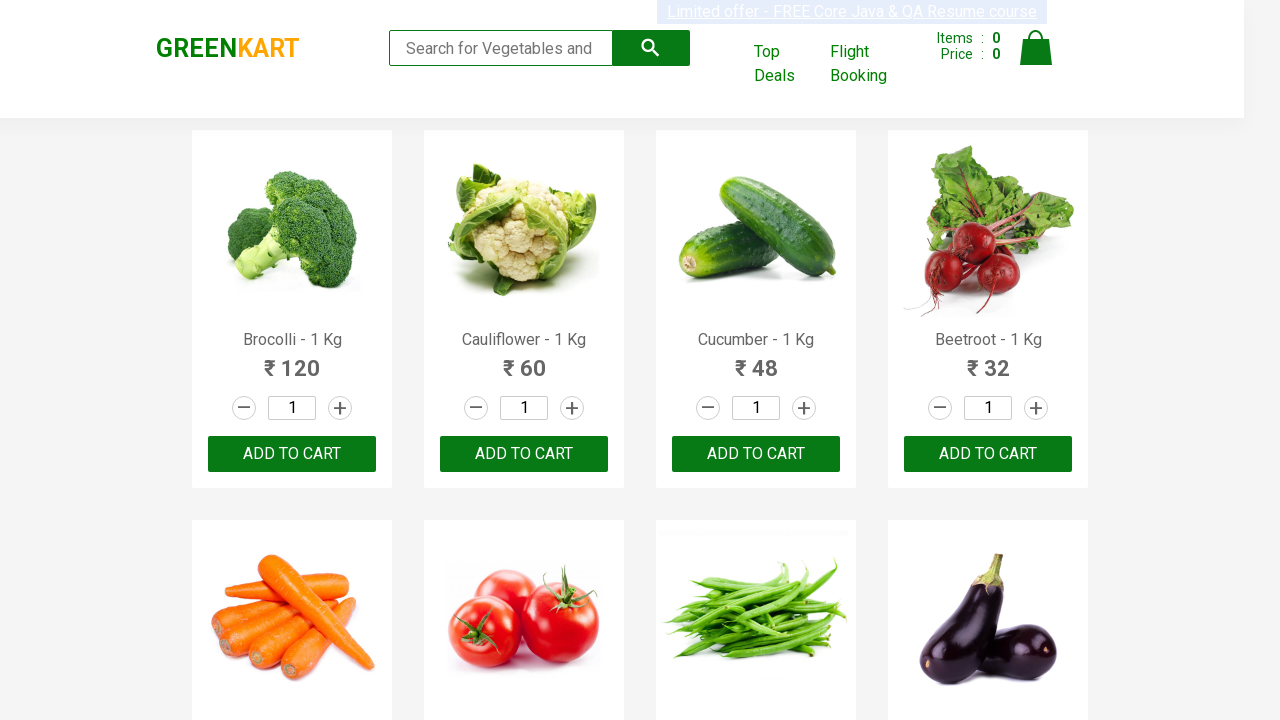

Checked product 3: Cucumber - 1 Kg
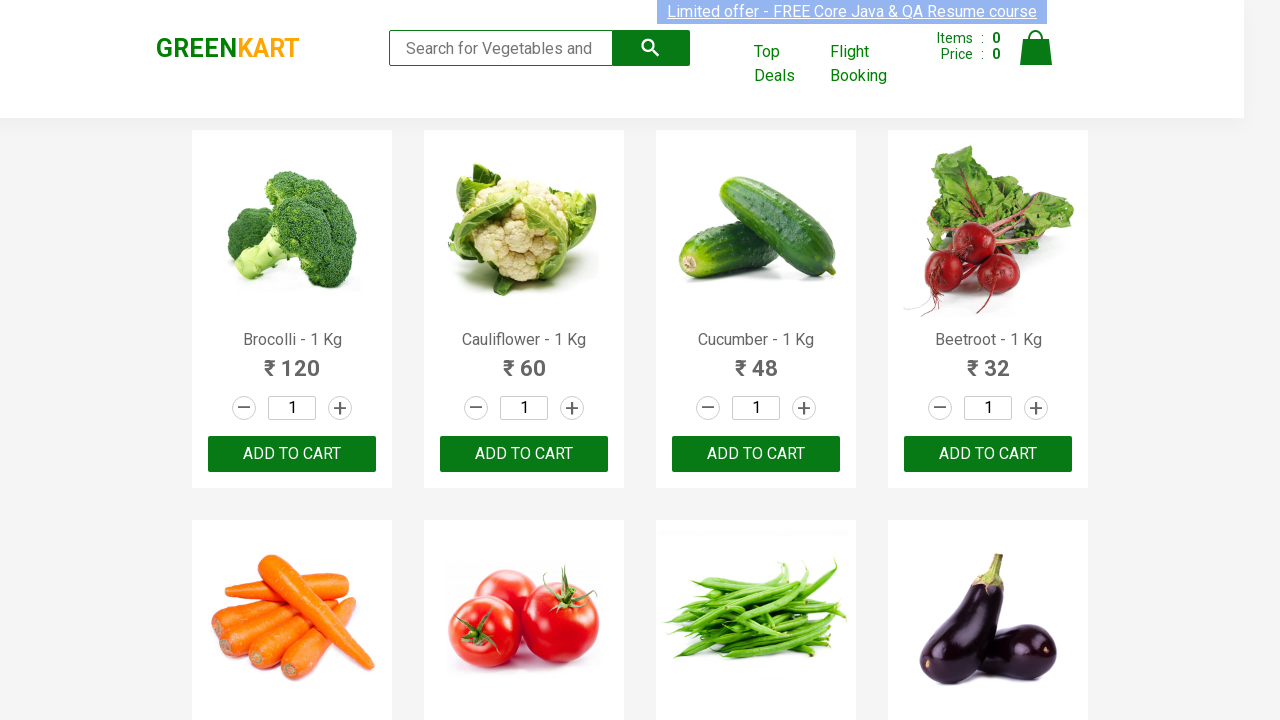

Found Cucumber product and clicked ADD TO CART button at (756, 454) on xpath=//button[text()='ADD TO CART'] >> nth=2
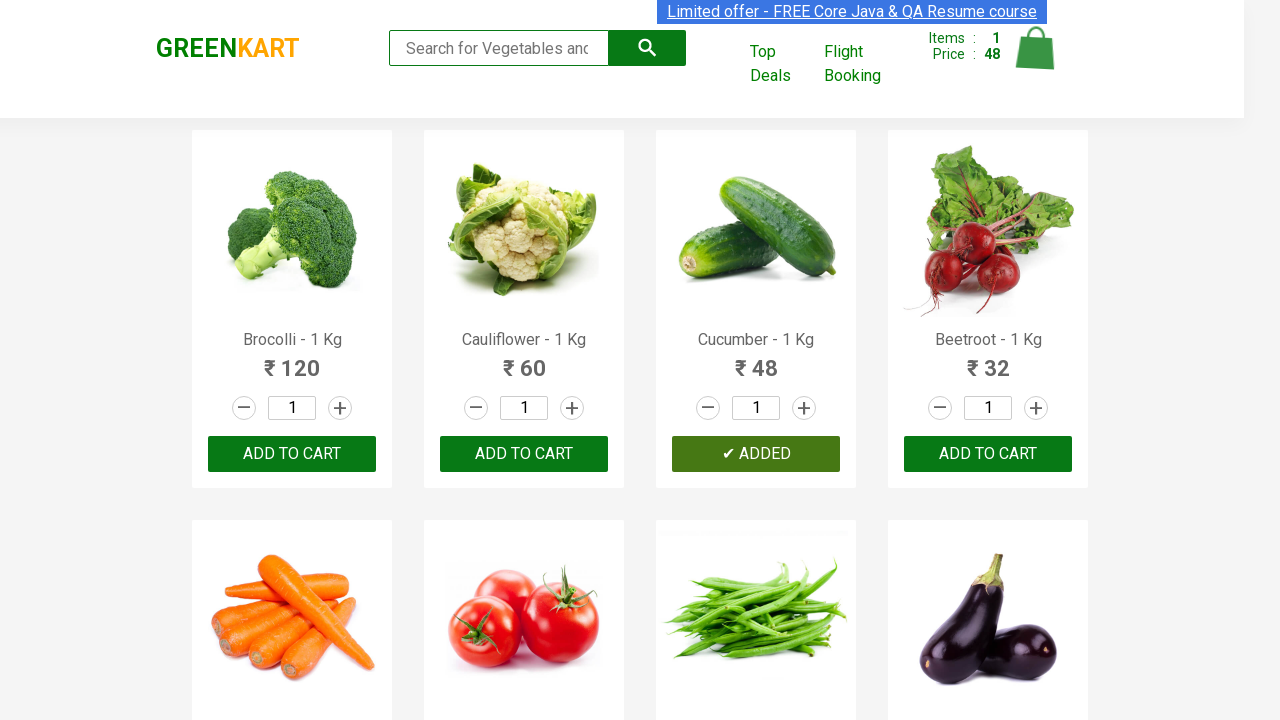

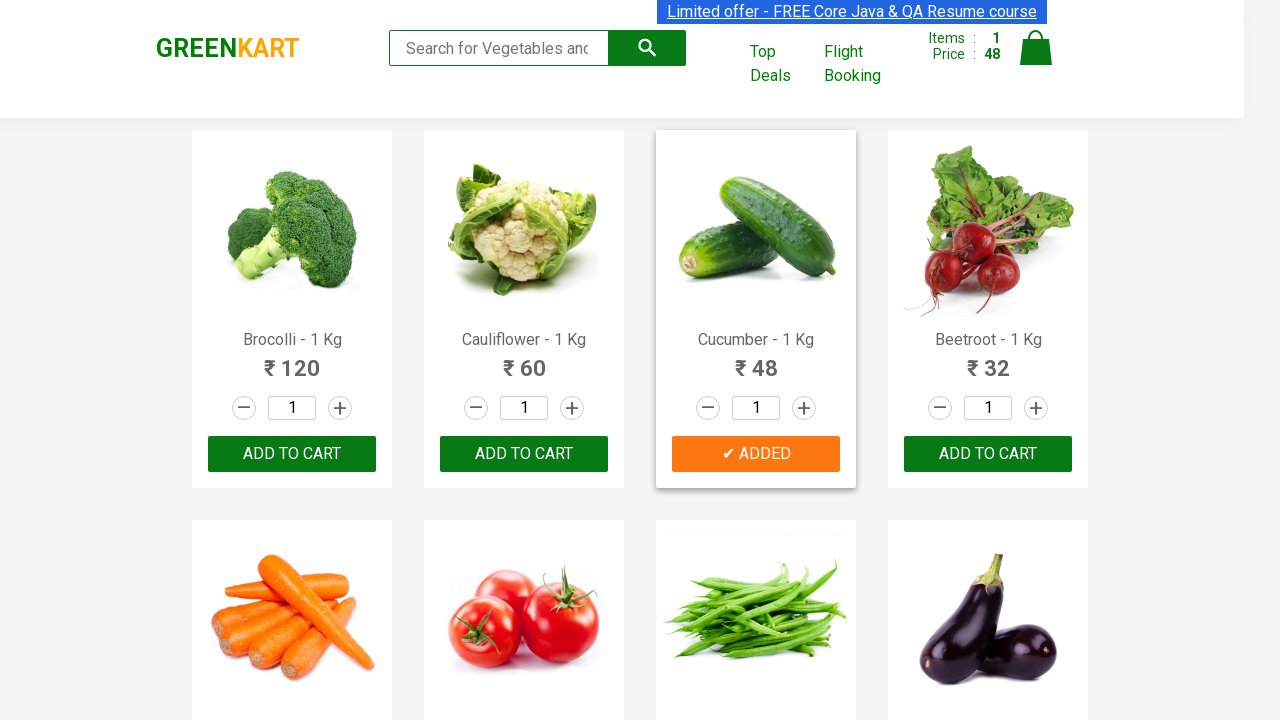